Tests mouse hover functionality by navigating to the Hovers page and hovering over user figures to reveal hidden information

Starting URL: http://the-internet.herokuapp.com/

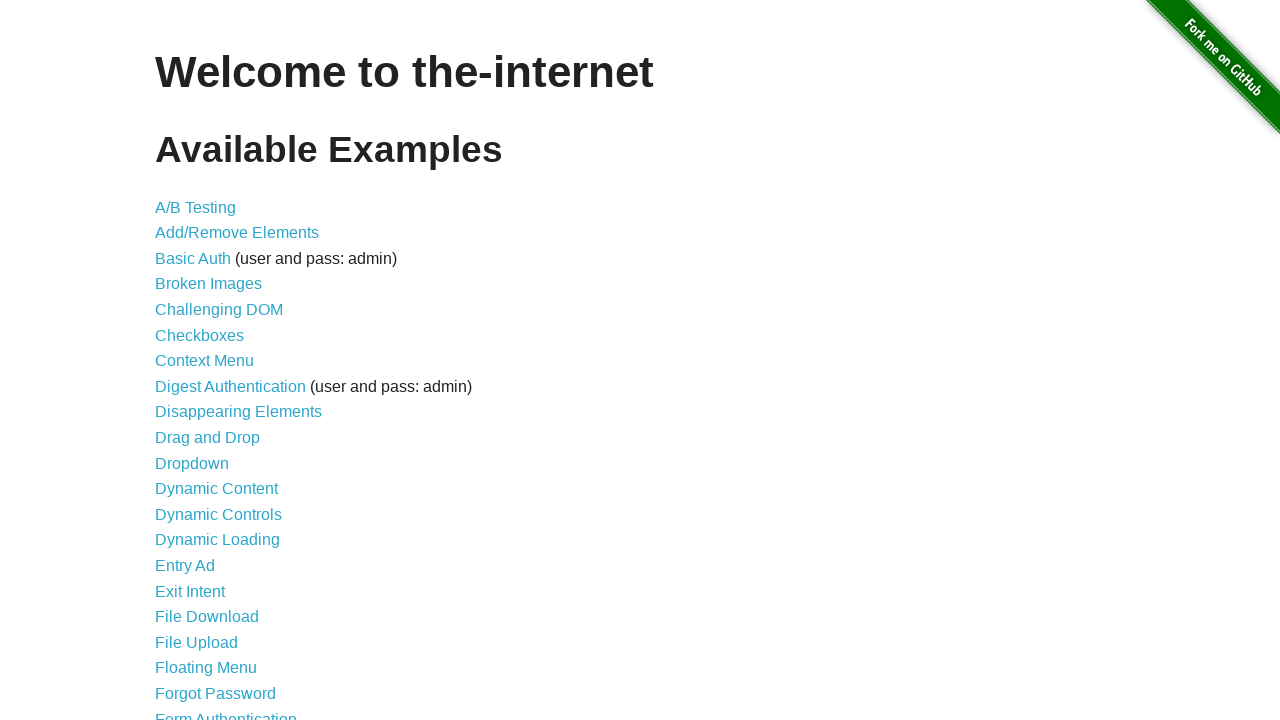

Clicked on the 'Hovers' link at (180, 360) on xpath=//*[contains(text(), 'Hovers')]
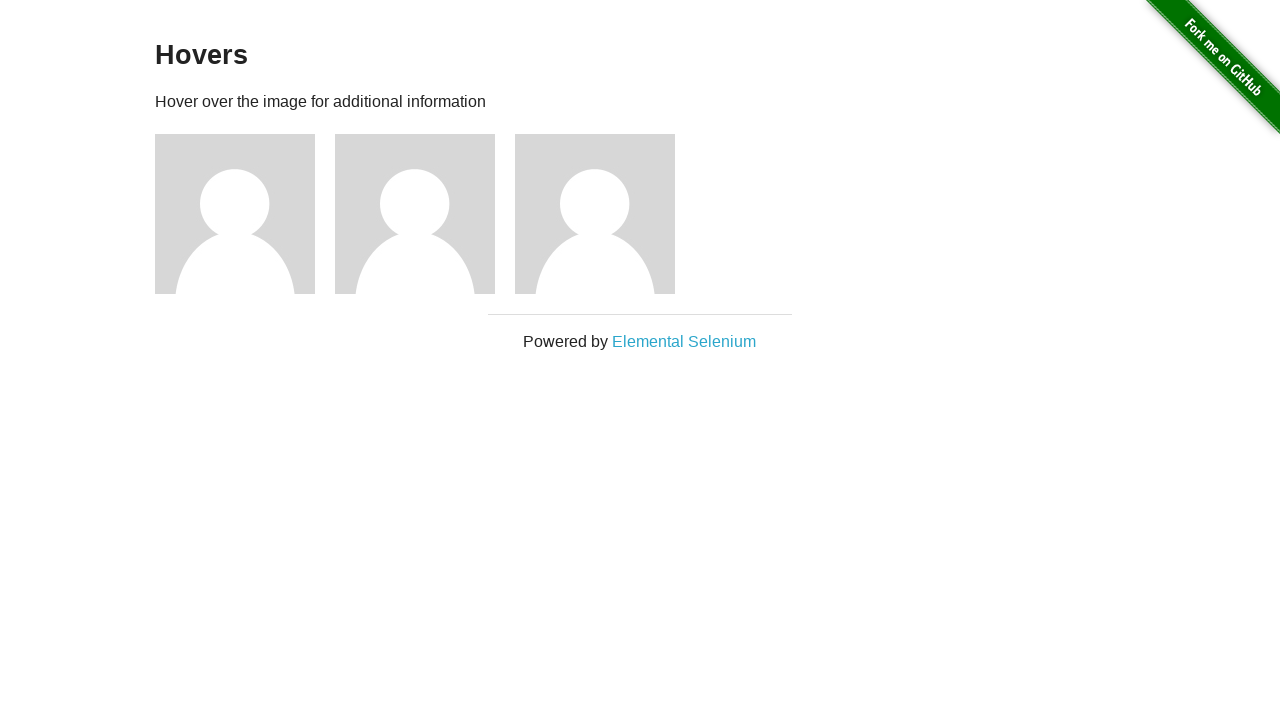

Hovers page loaded successfully
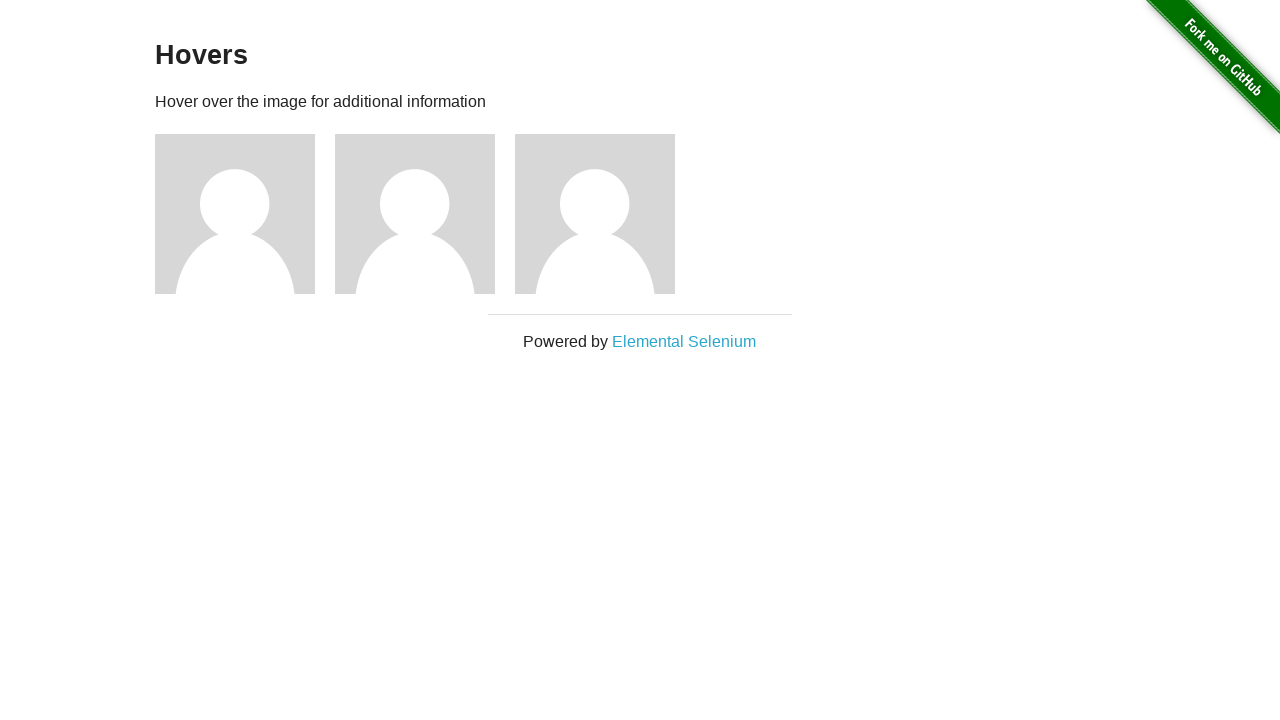

Found 3 user figure elements
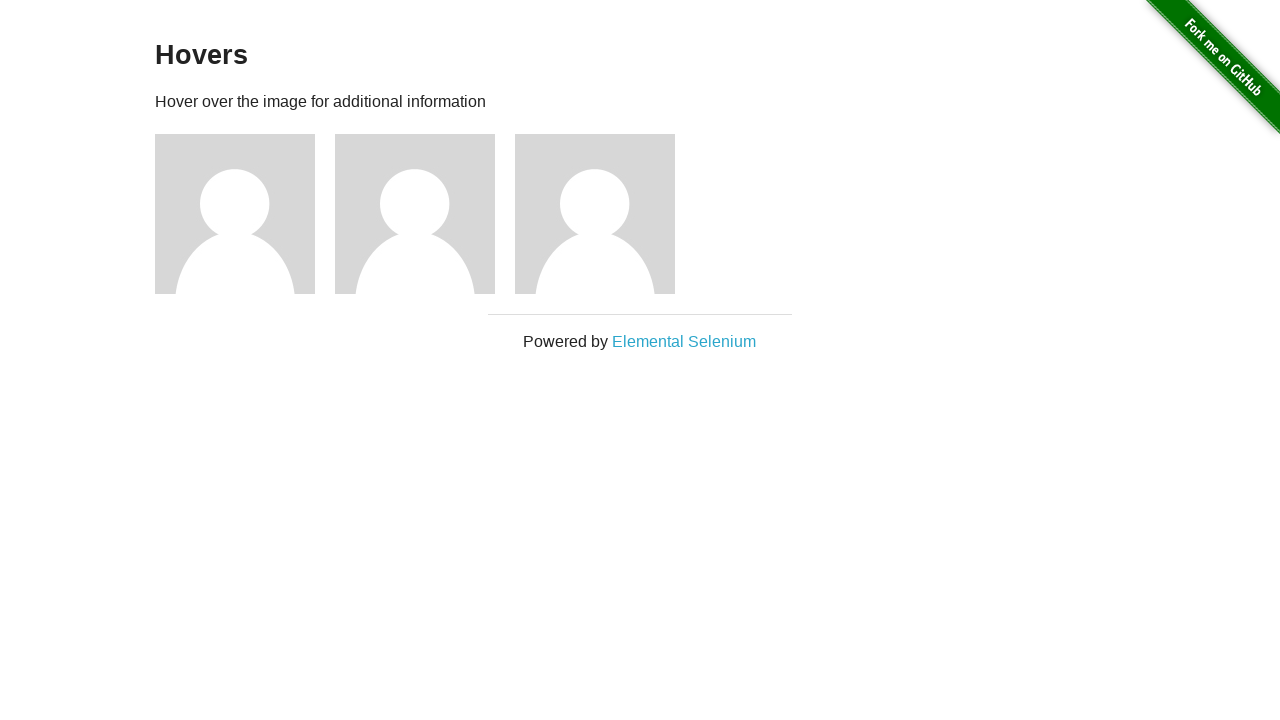

Hovered over user figure 1 at (245, 214) on div.example > div.figure >> nth=0
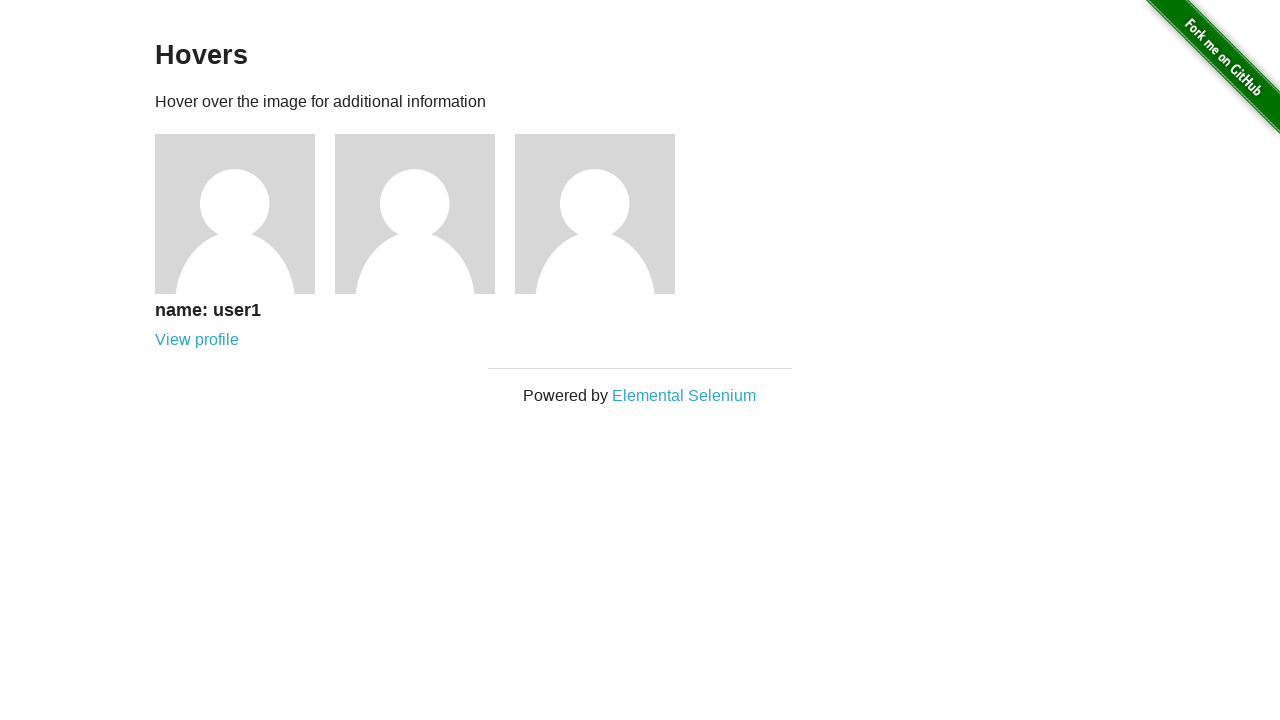

Caption for user figure 1 revealed
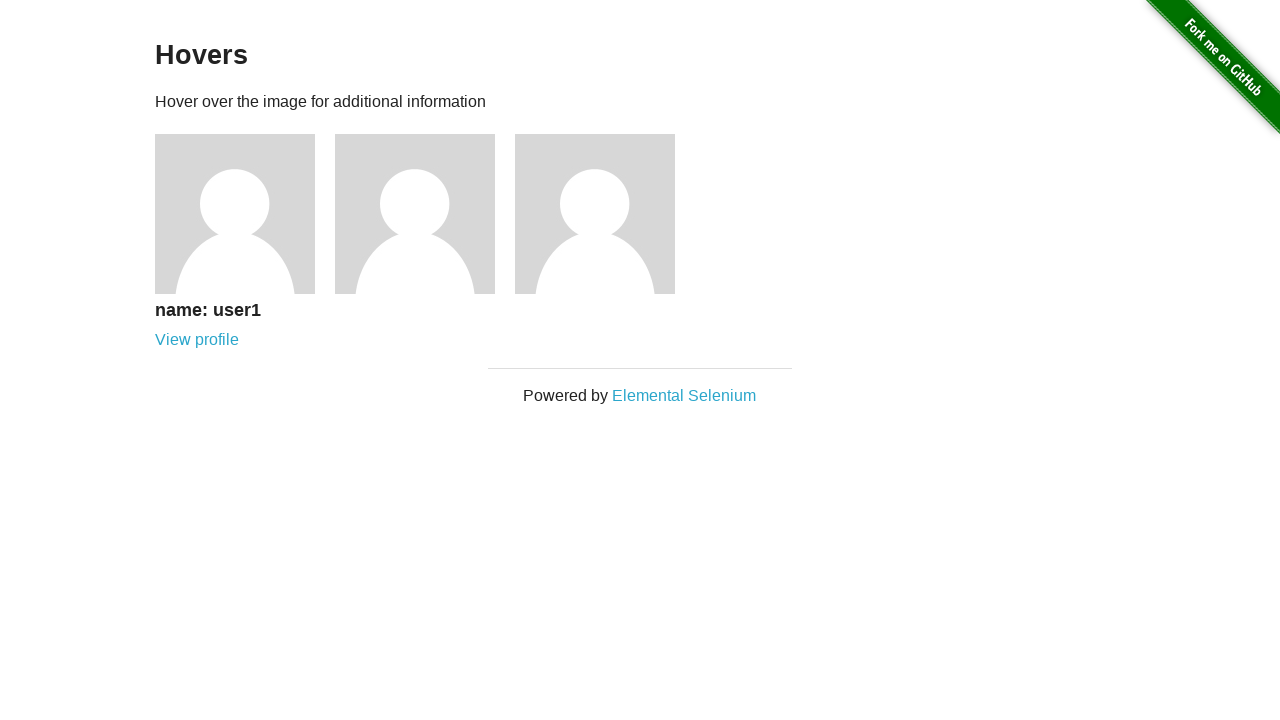

Hovered over user figure 2 at (425, 214) on div.example > div.figure >> nth=1
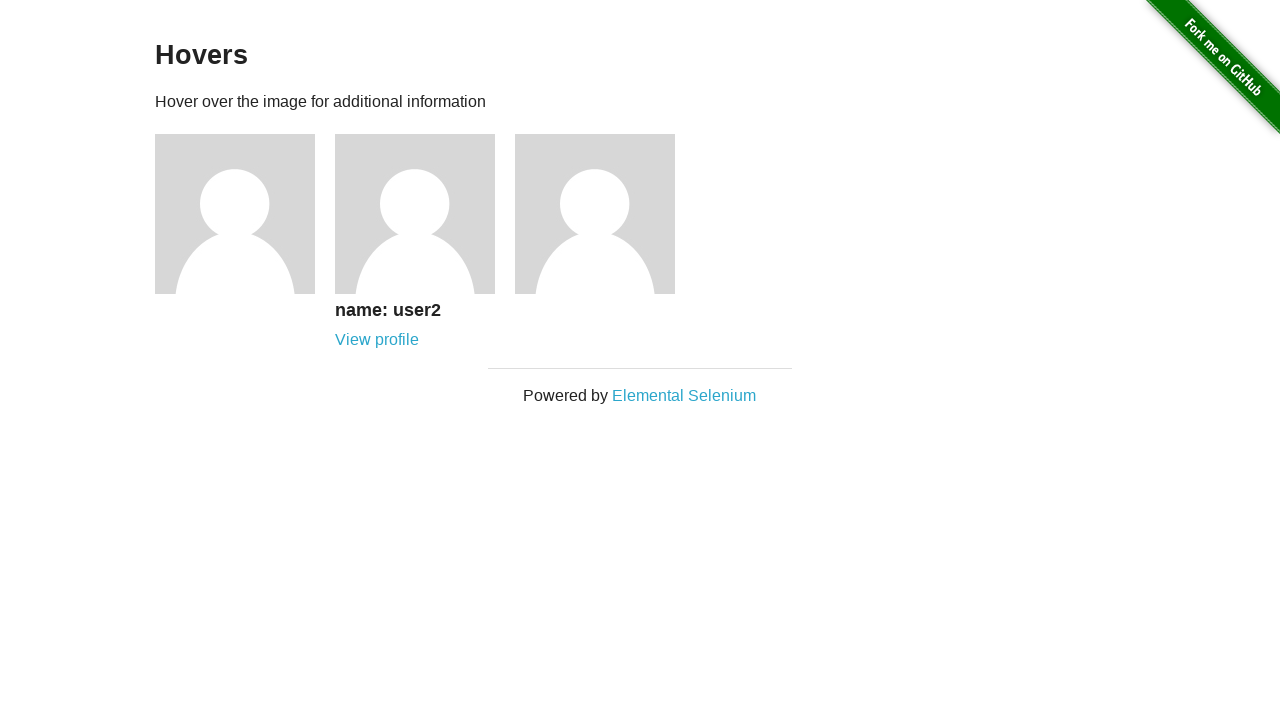

Caption for user figure 2 revealed
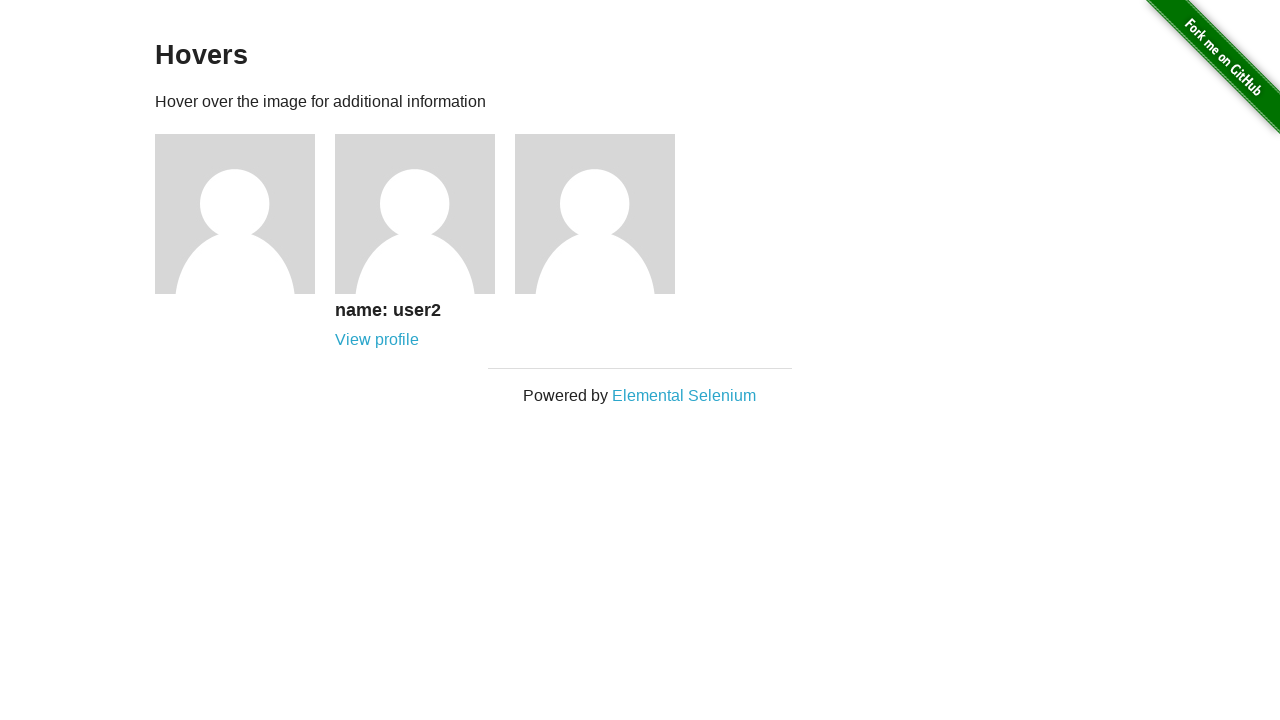

Hovered over user figure 3 at (605, 214) on div.example > div.figure >> nth=2
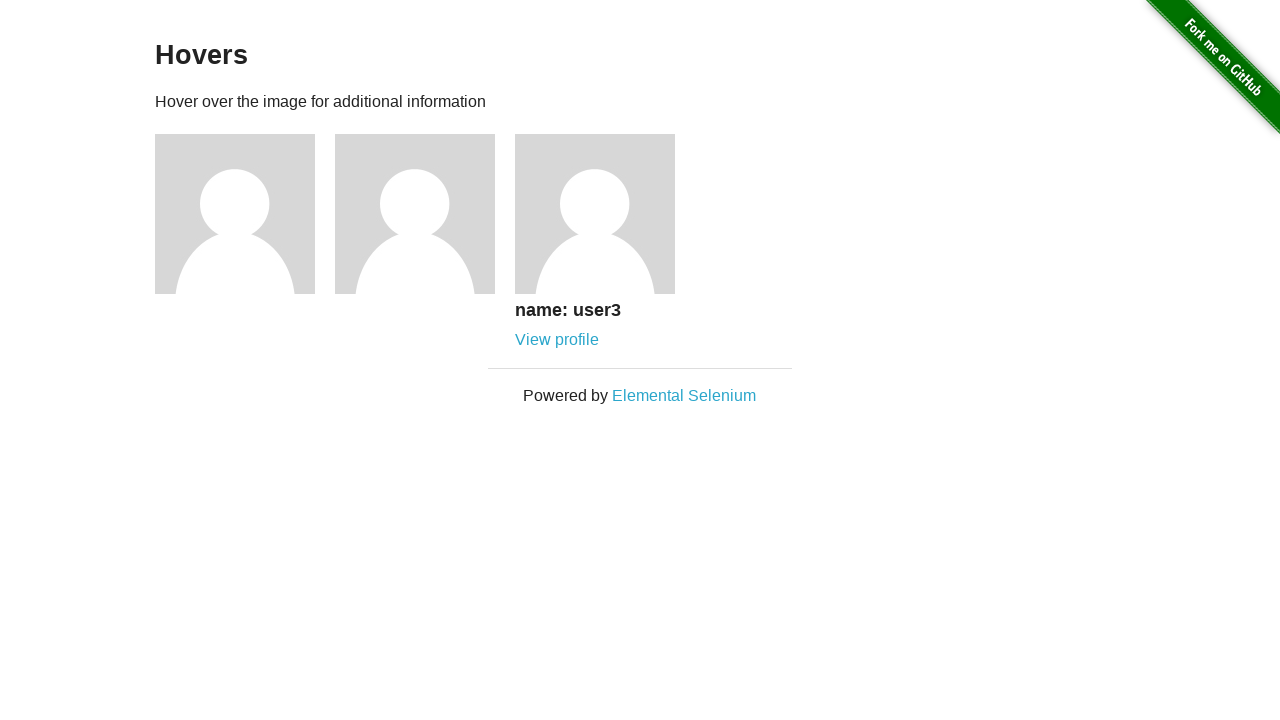

Caption for user figure 3 revealed
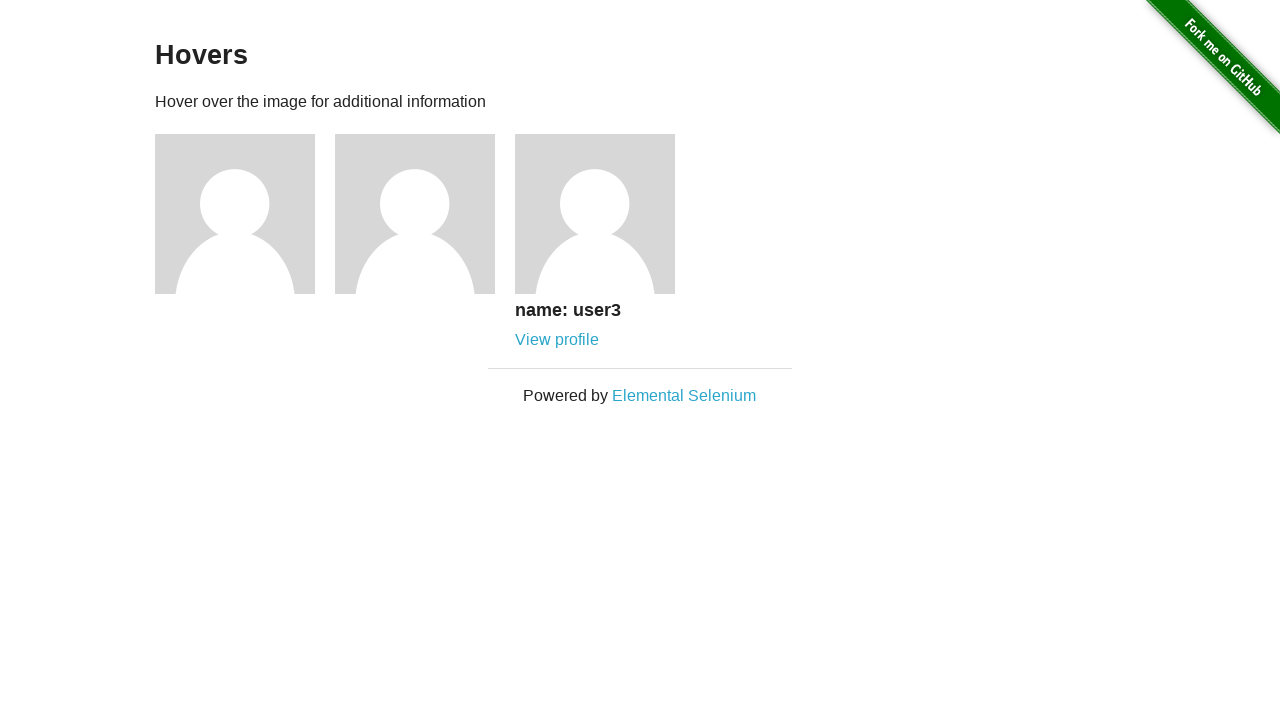

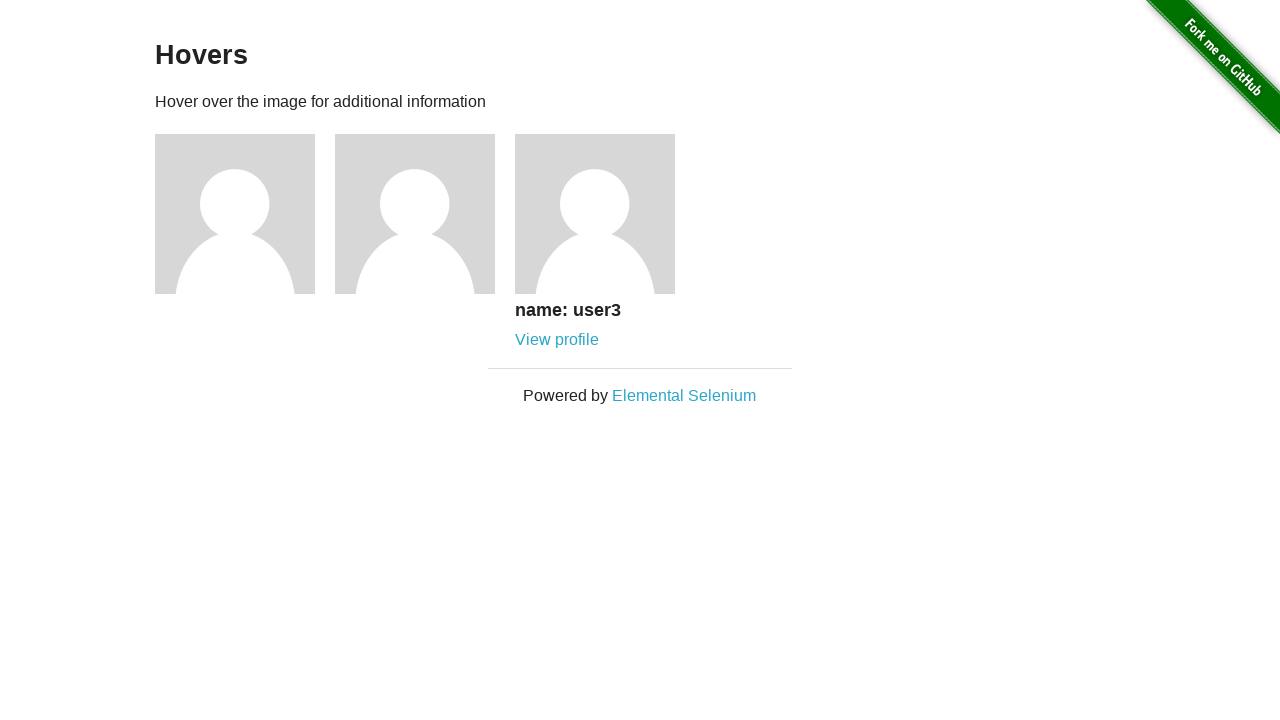